Clicks a Python example link from the factory method page and verifies navigation

Starting URL: https://refactoring.guru/design-patterns/factory-method

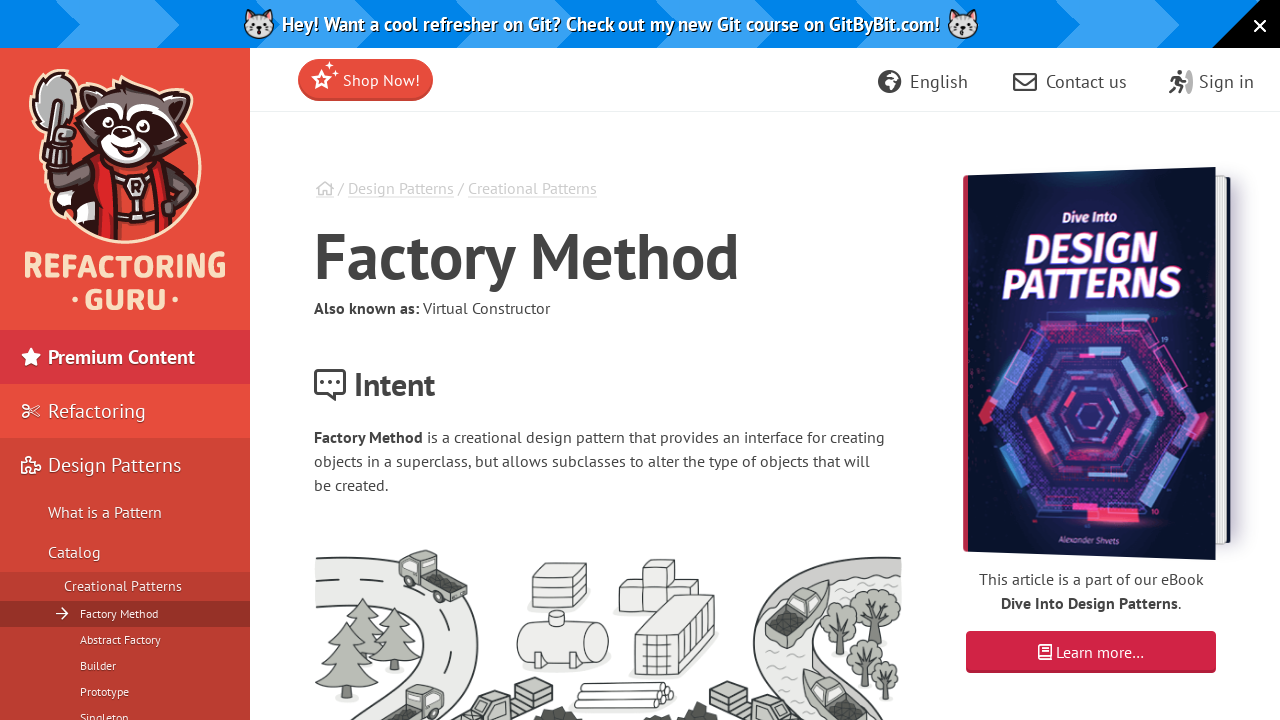

Clicked Python example link from factory method page at (776, 361) on xpath=/html/body/div/main/div/div/article/div[12]/p/a[6]
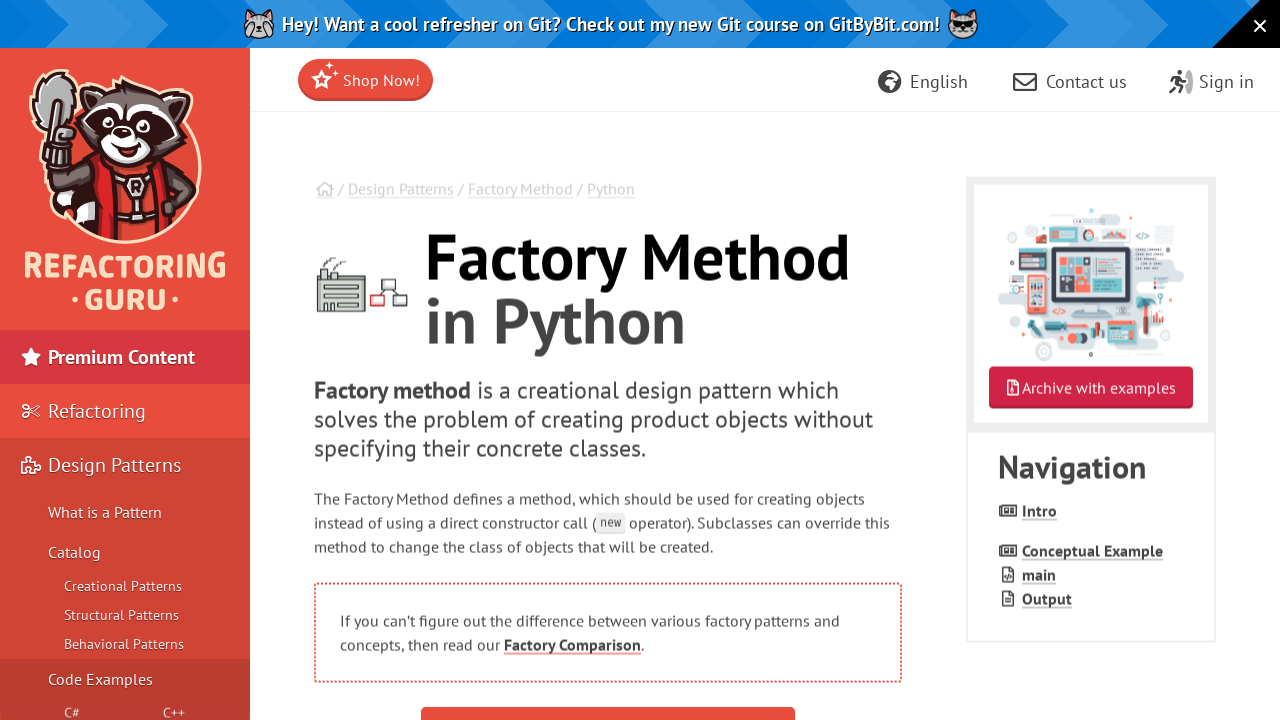

Verified page title contains 'Factory Method in Python'
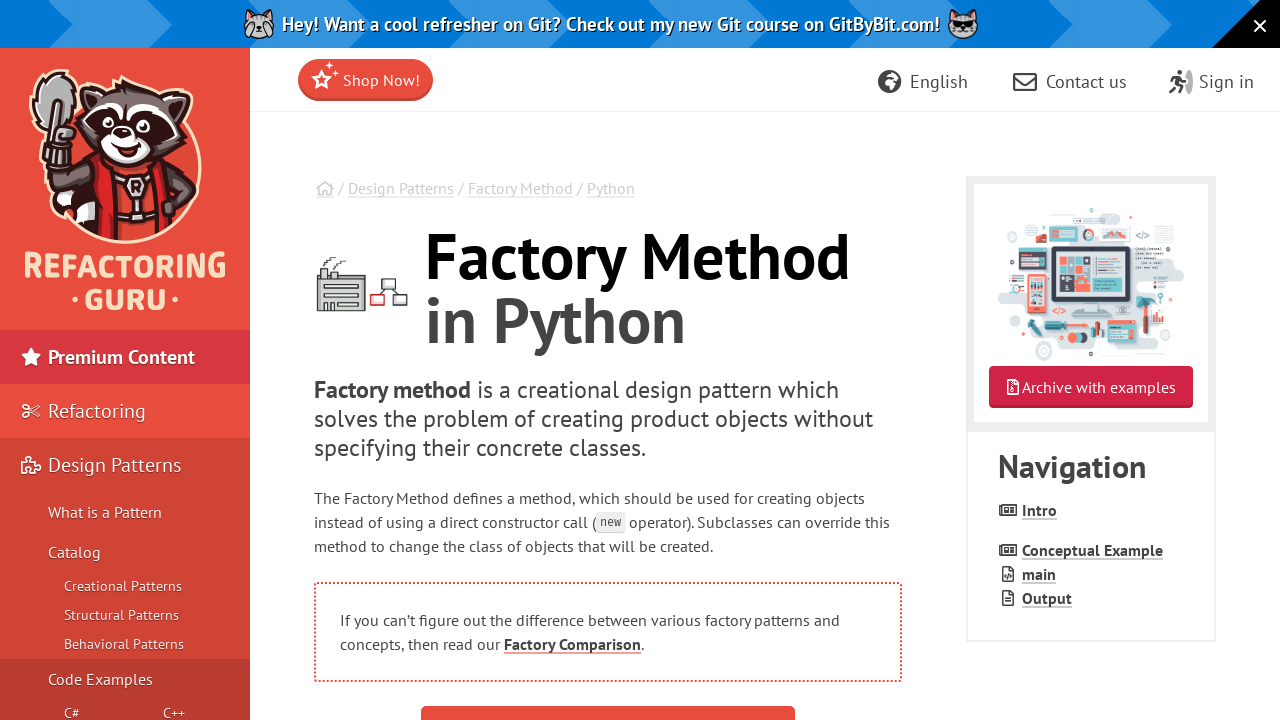

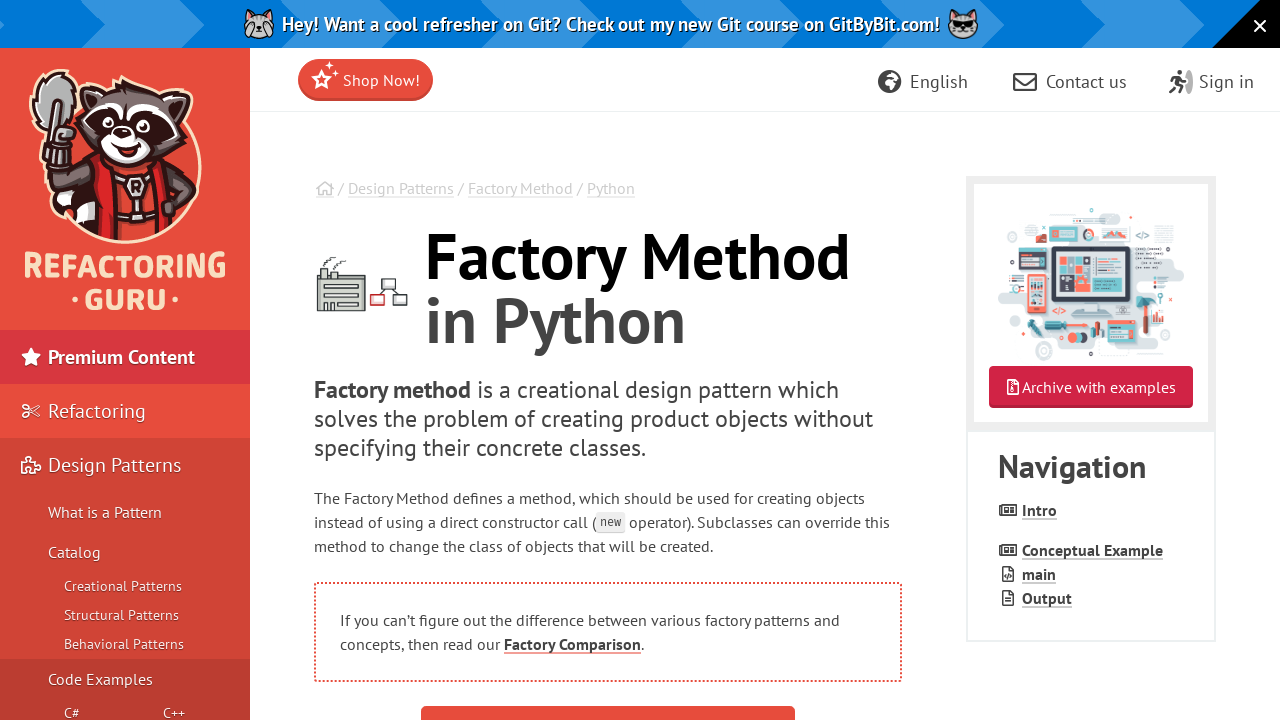